Tests browser window handling by clicking a Twitter link that opens in a new tab, switching to the new tab, closing it, and switching back to the parent window.

Starting URL: https://opensource-demo.orangehrmlive.com/

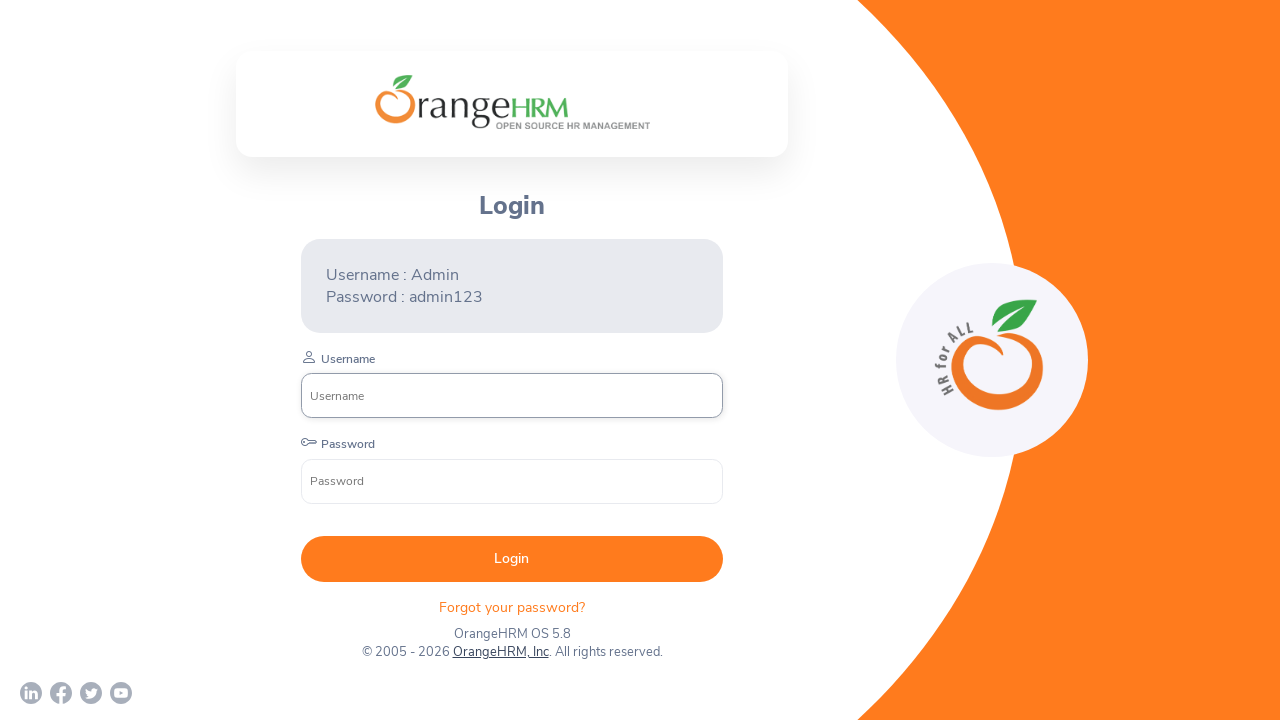

Waited for page to load (networkidle)
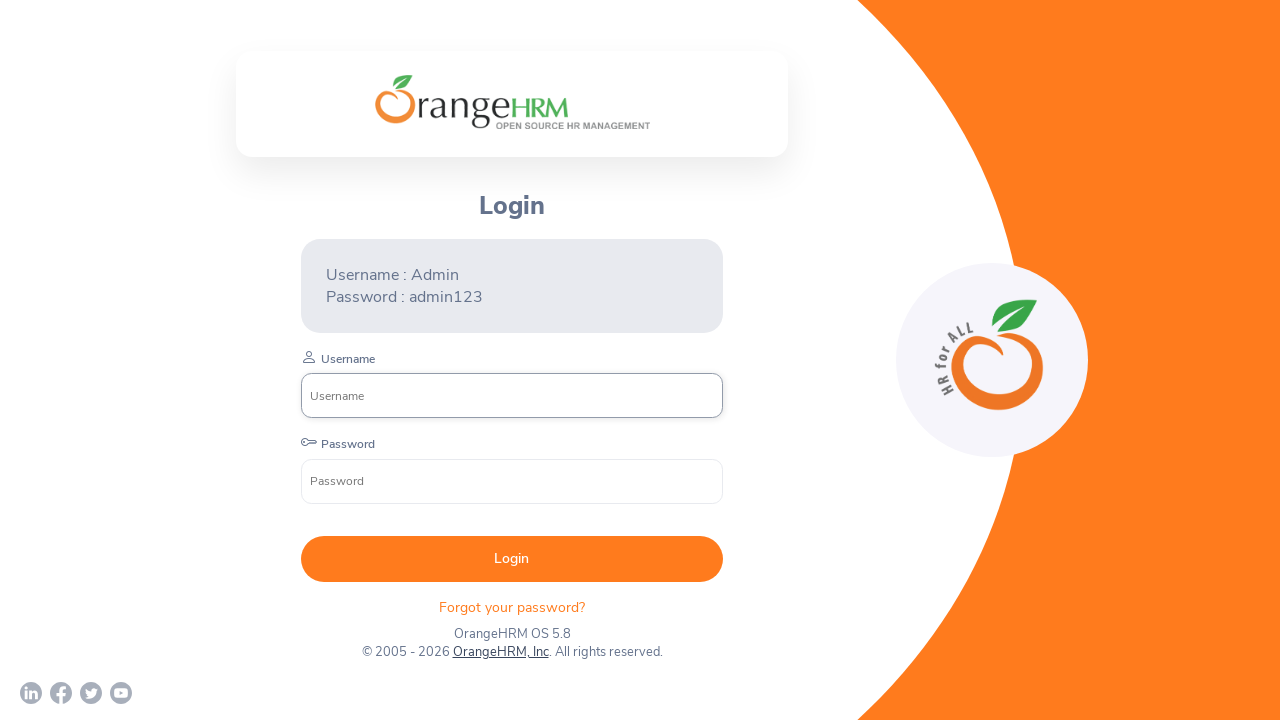

Clicked Twitter link and new tab opened at (91, 693) on a[href*='twitter']
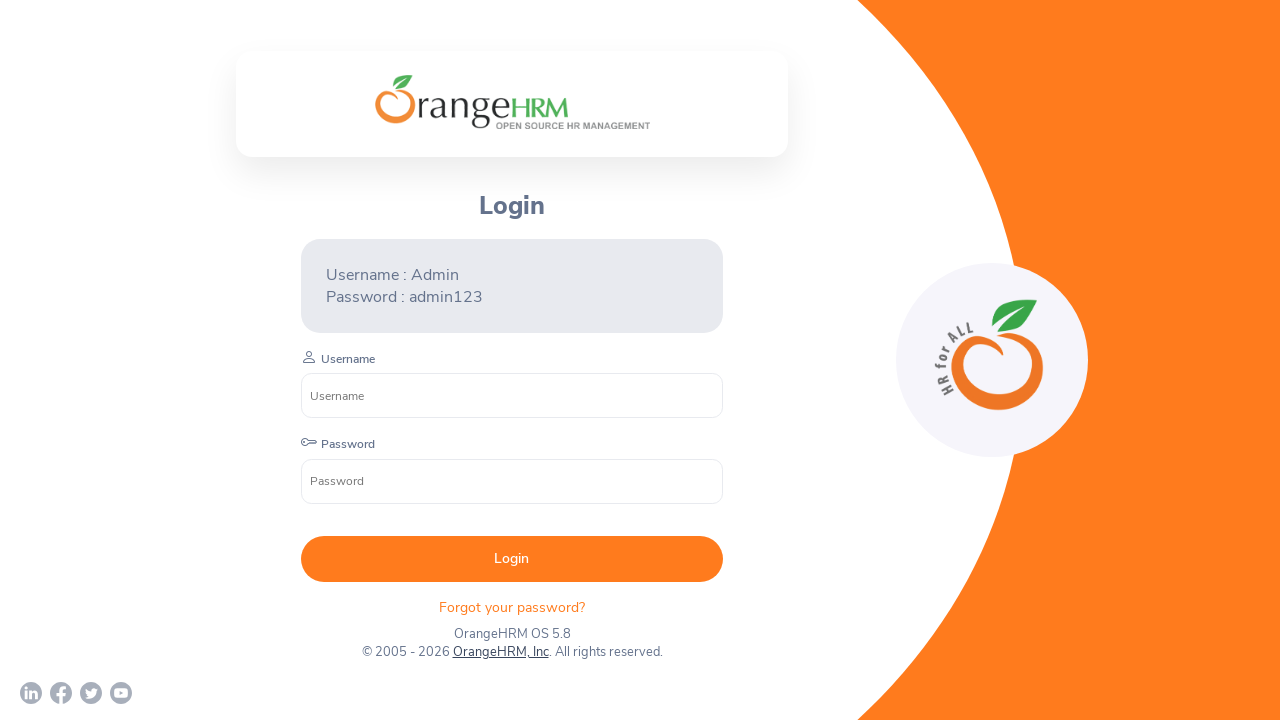

Captured new child page/tab
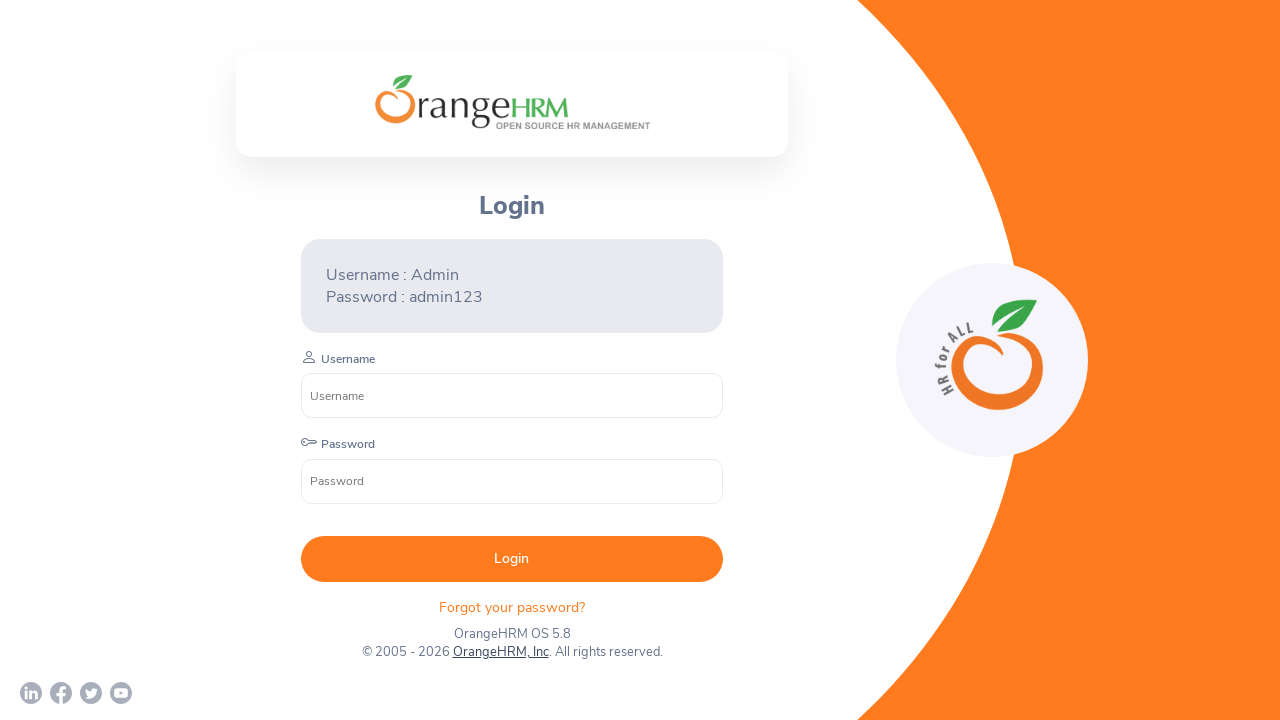

Waited for child page to load
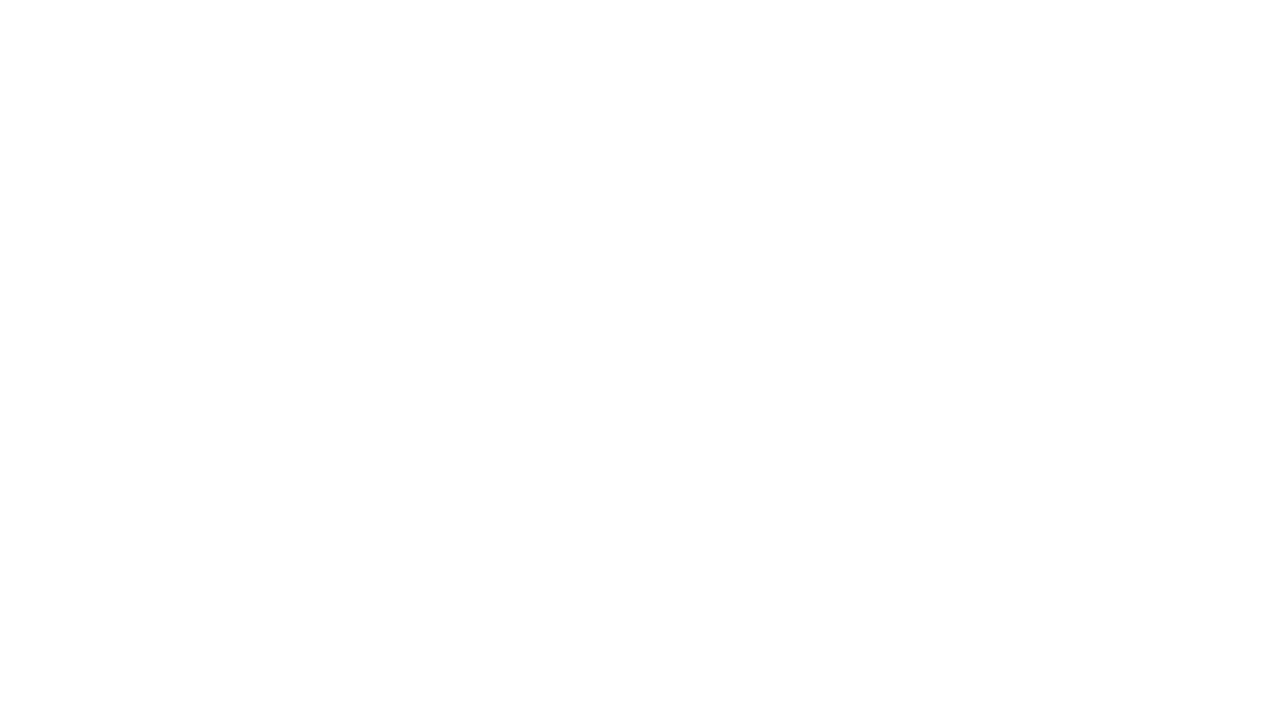

Retrieved child page URL: chrome-error://chromewebdata/
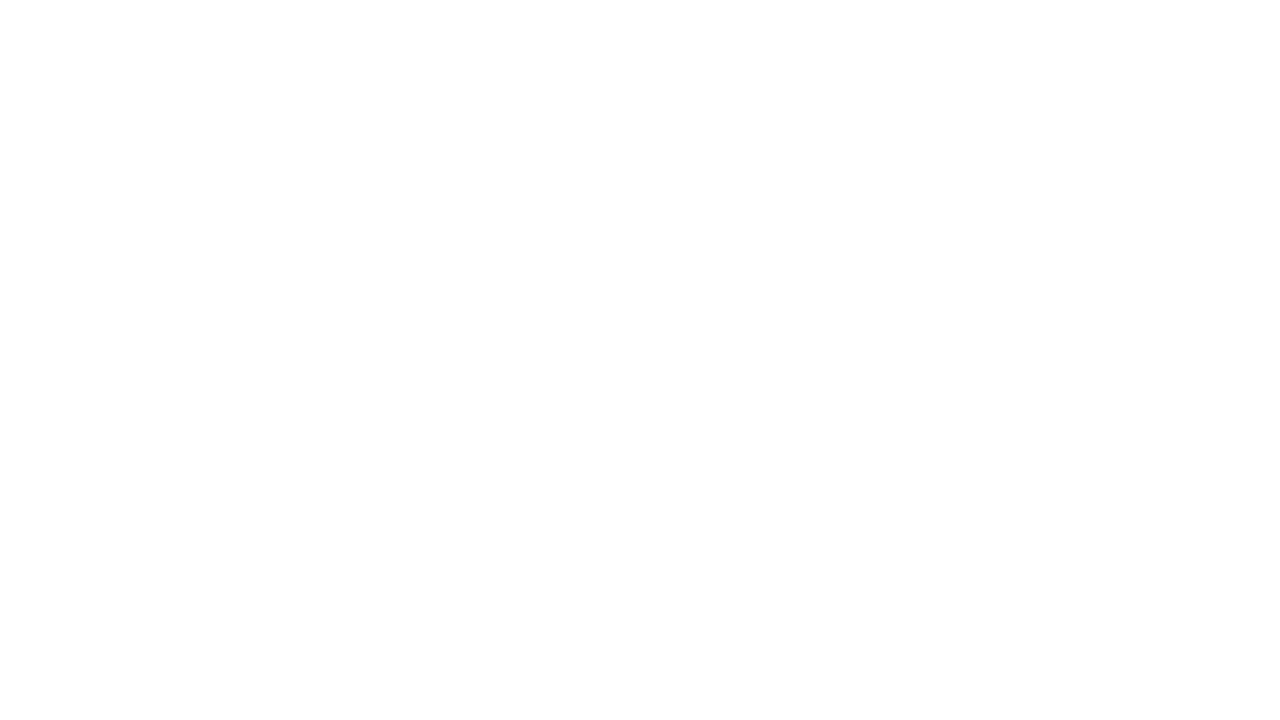

Closed child page/tab
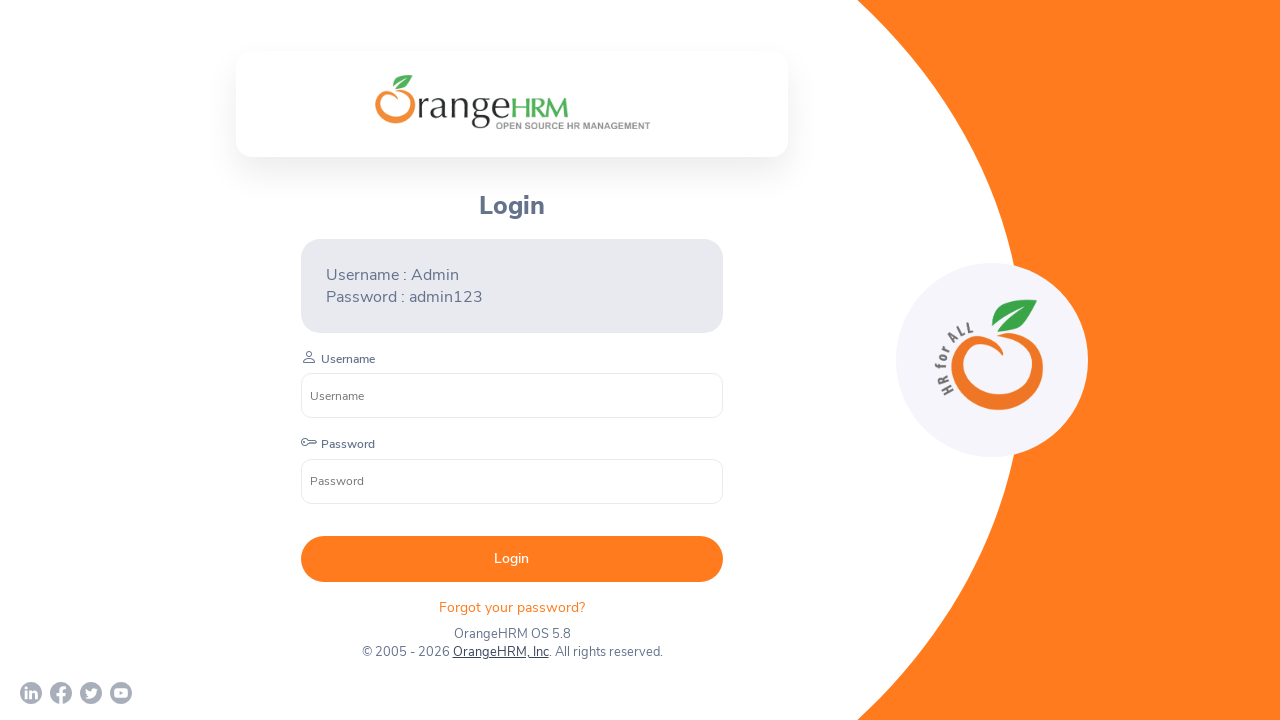

Retrieved parent page URL: https://opensource-demo.orangehrmlive.com/web/index.php/auth/login
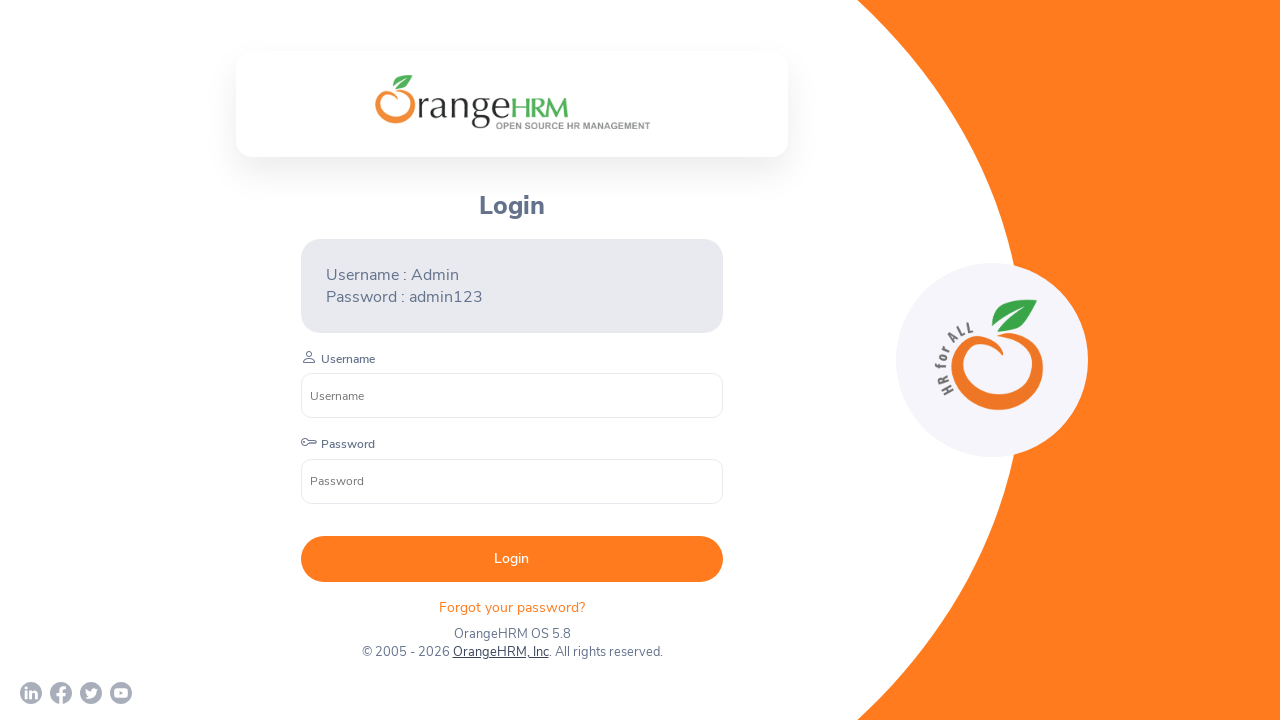

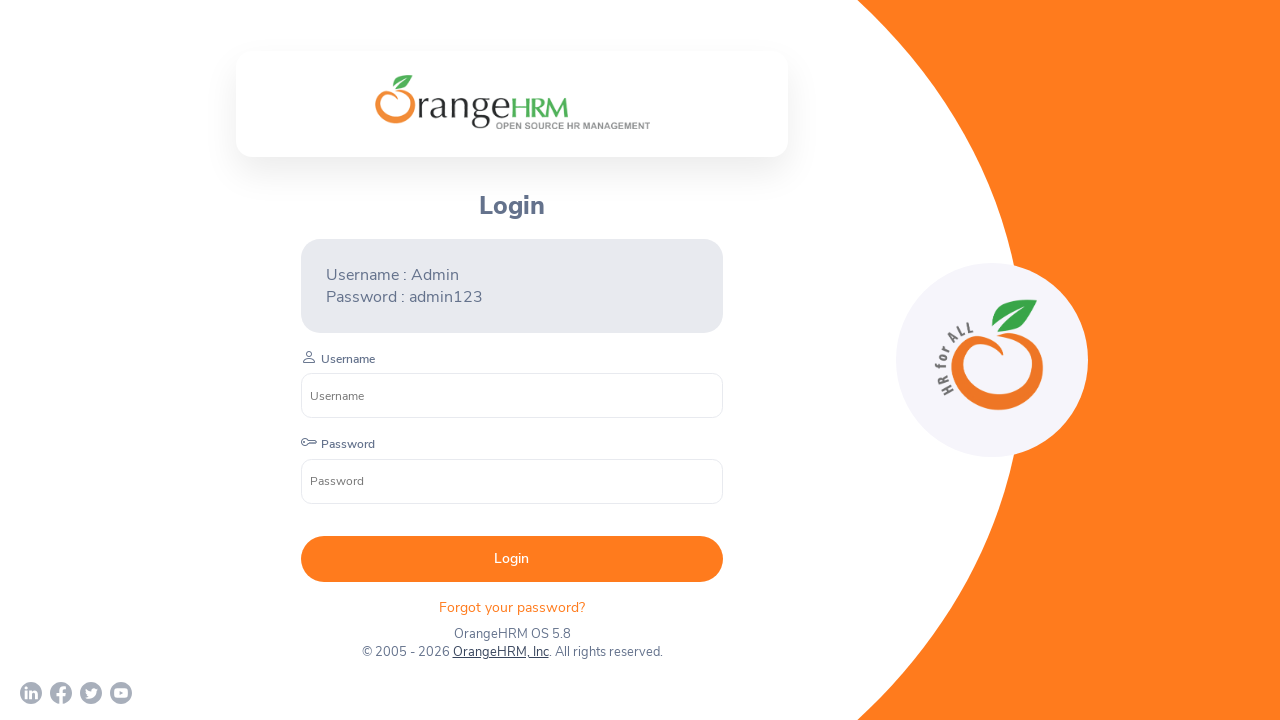